Tests alert handling functionality by clicking a button that triggers an alert and then accepting it

Starting URL: https://omayo.blogspot.com/

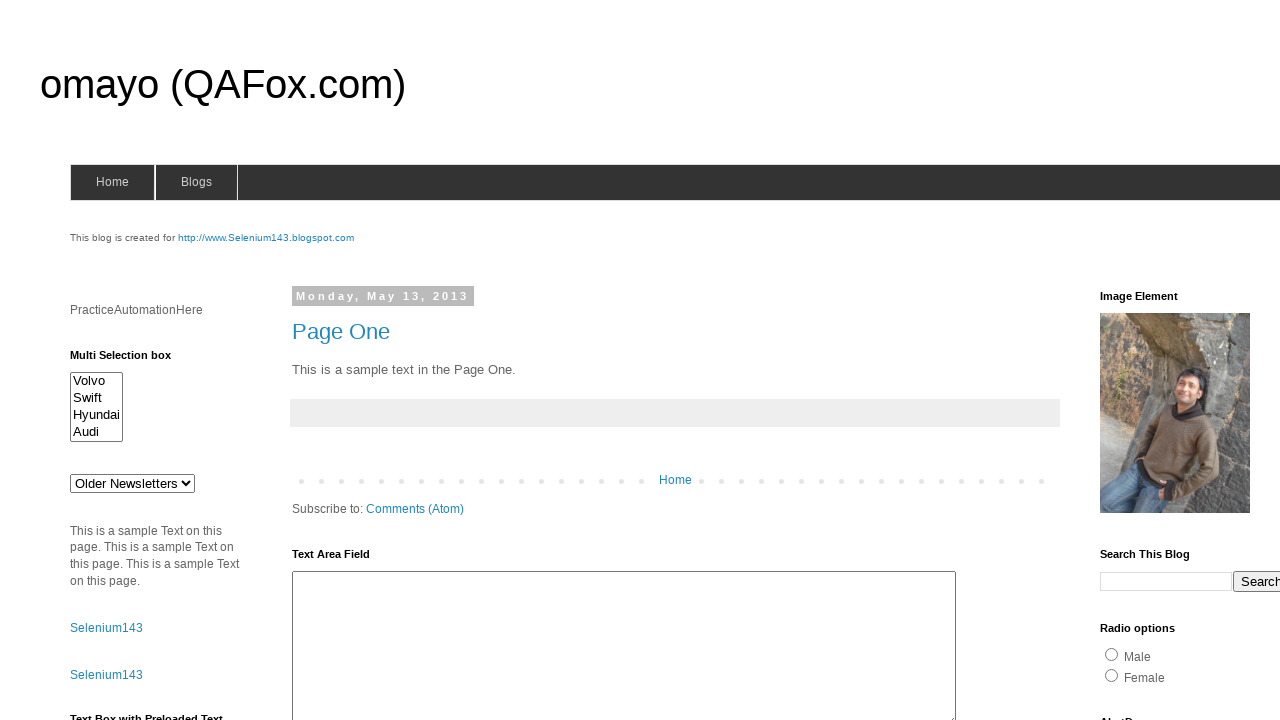

Clicked alert button to trigger alert dialog at (1154, 361) on #alert1
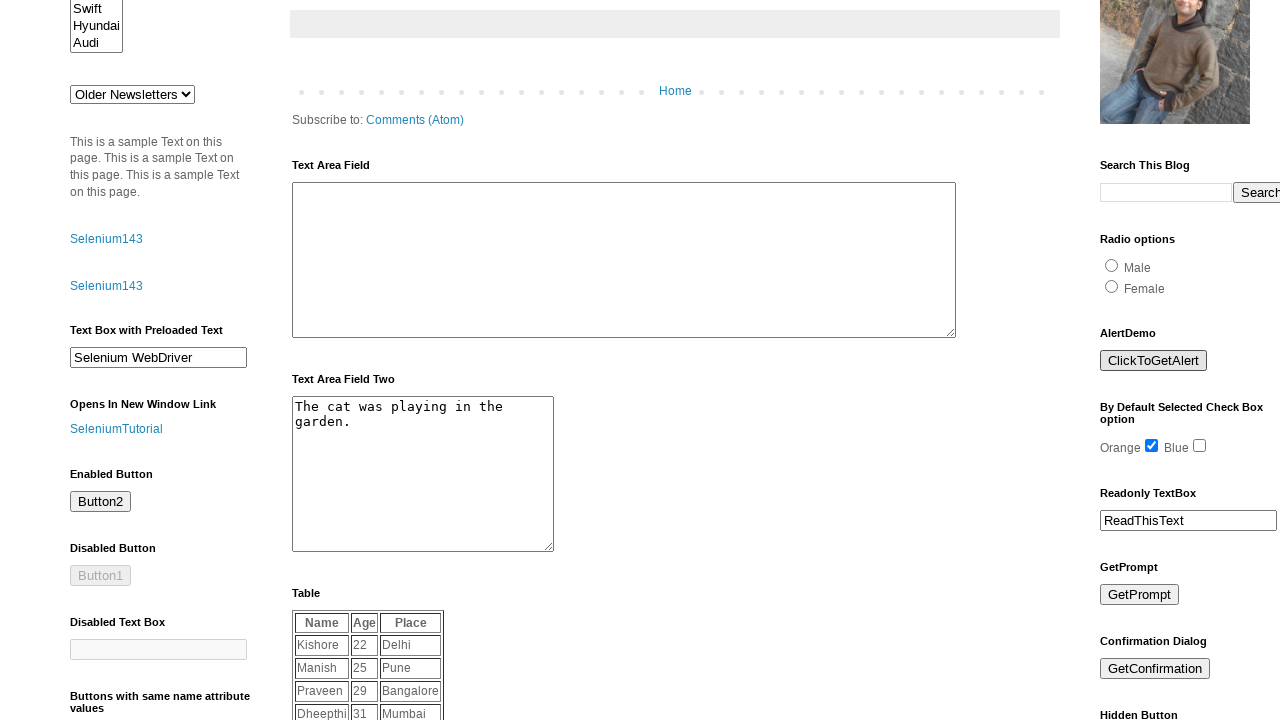

Set up dialog handler to accept alerts
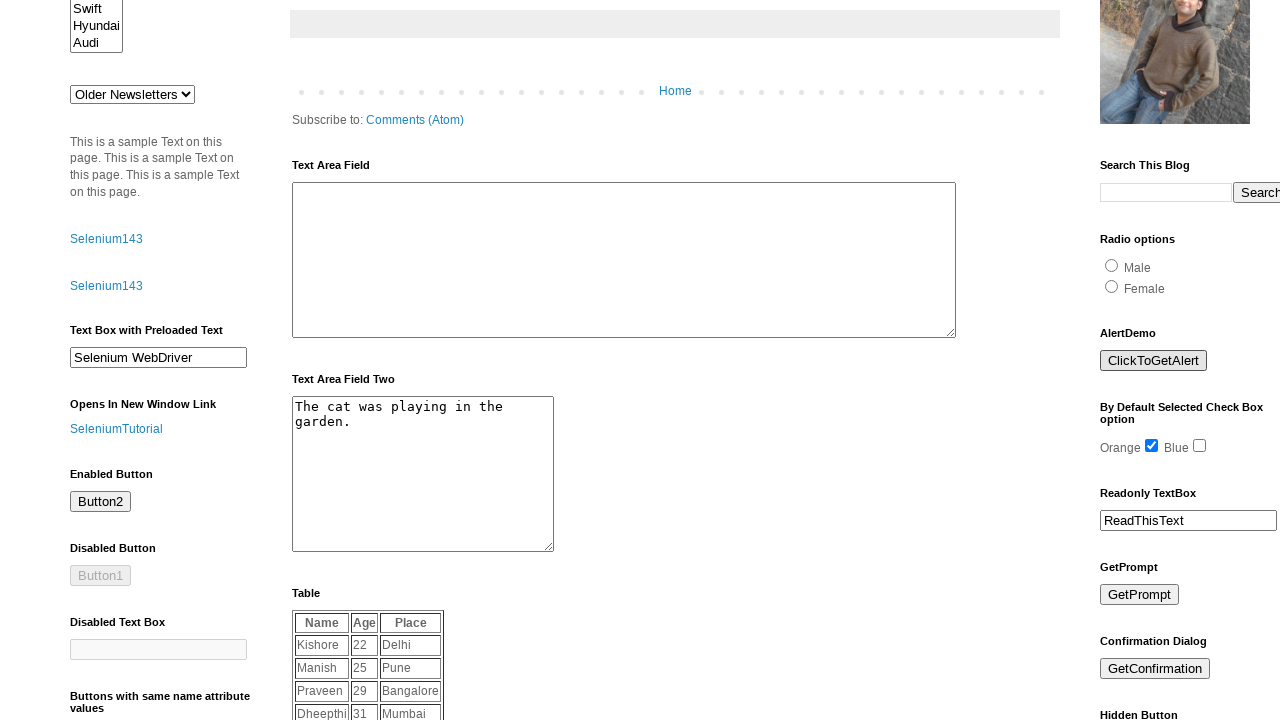

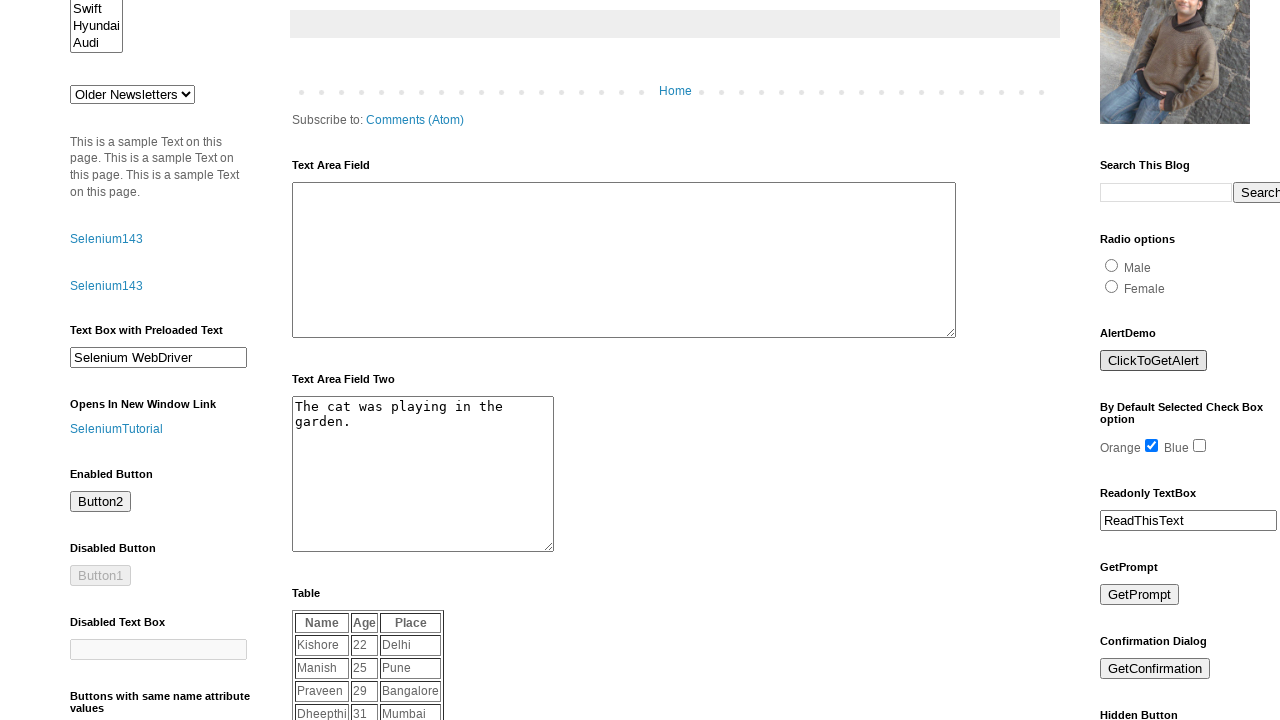